Tests a unique word counter calculator by entering Russian text and clicking calculate to verify the result is displayed

Starting URL: https://planetcalc.ru/3204/

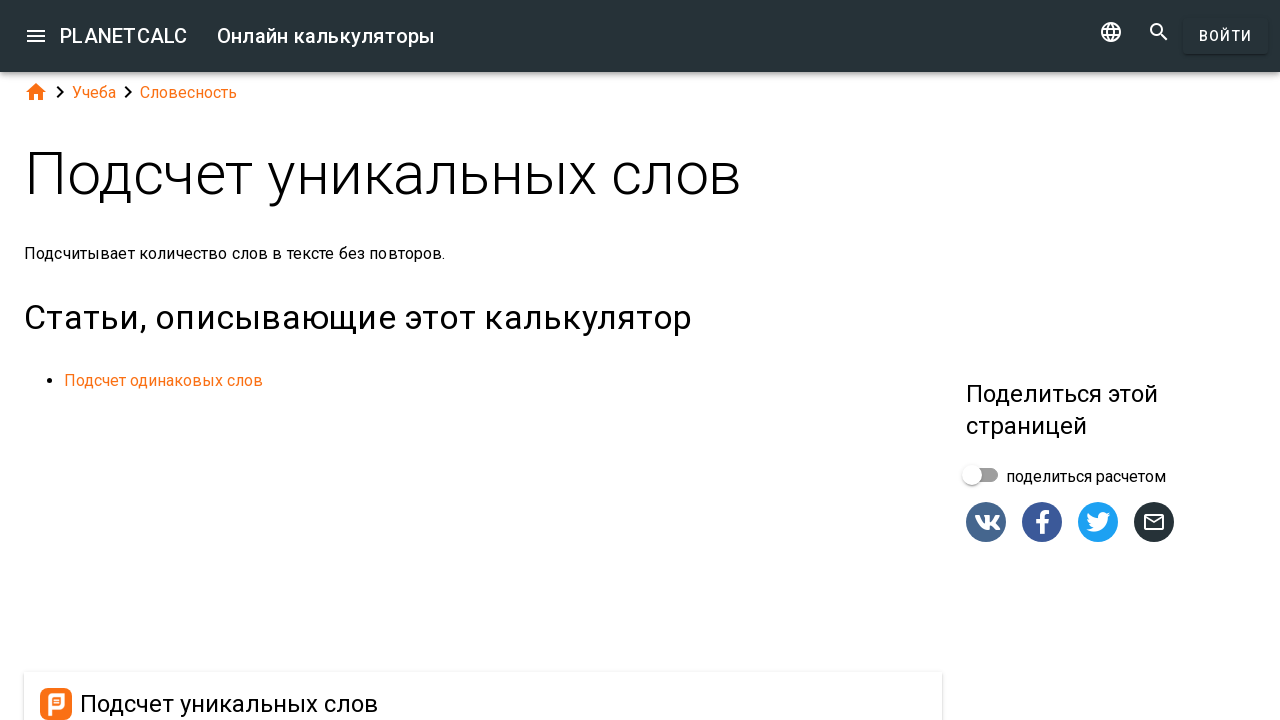

Filled text area with Russian text 'это мой дом не твой дом' on textarea#dialogv6411ef3aee88a_text
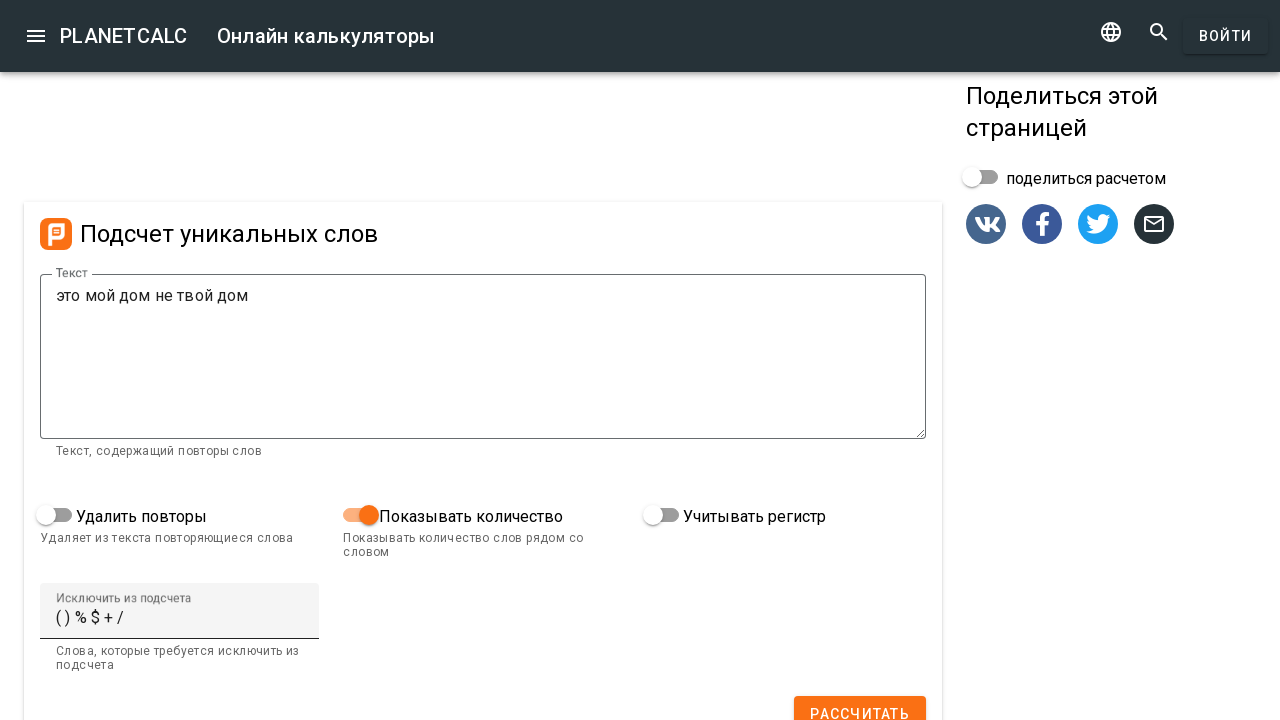

Clicked calculate button to count unique words at (860, 702) on button#dialogv6411ef3aee88a_calculate
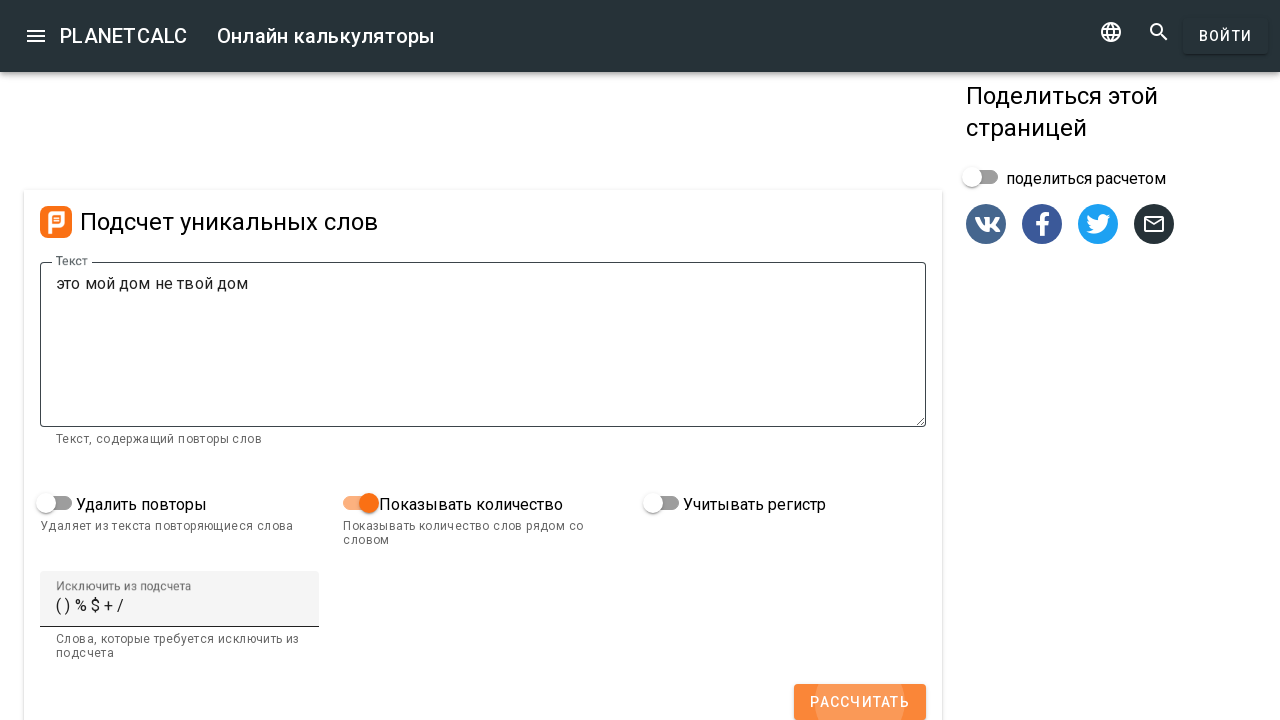

Waited for unique word count result to appear
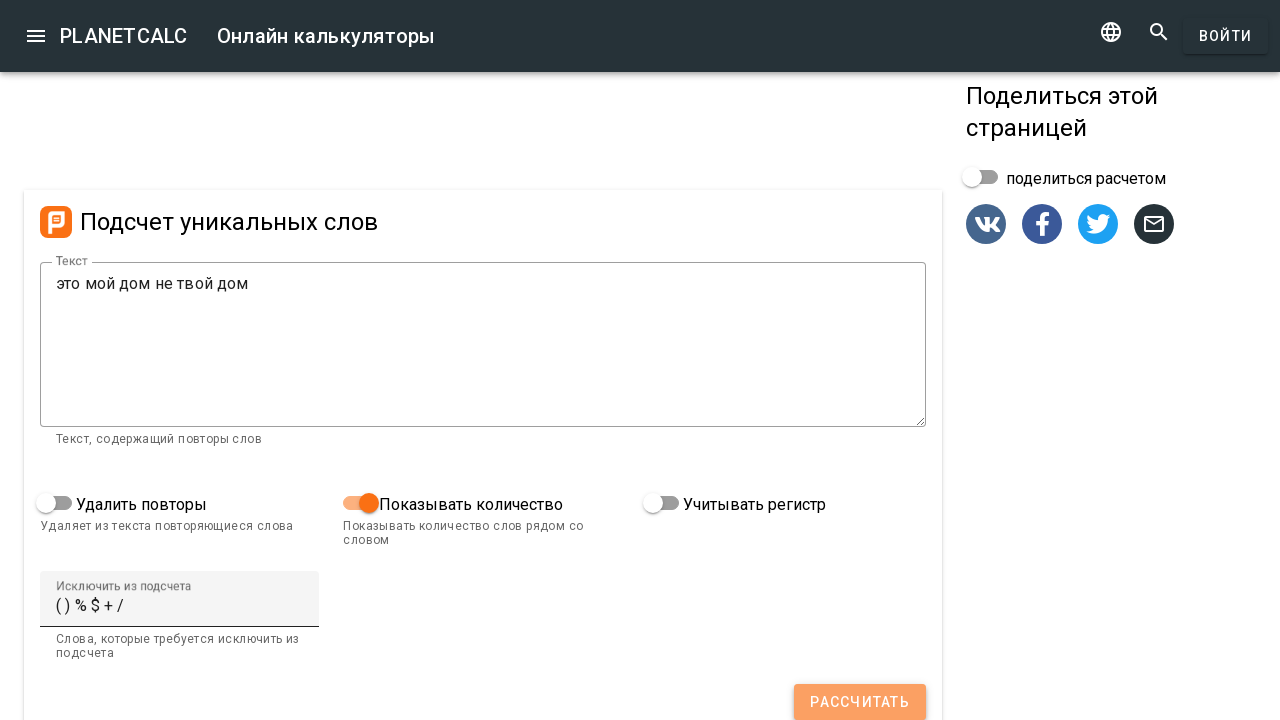

Verified unique word count result is visible
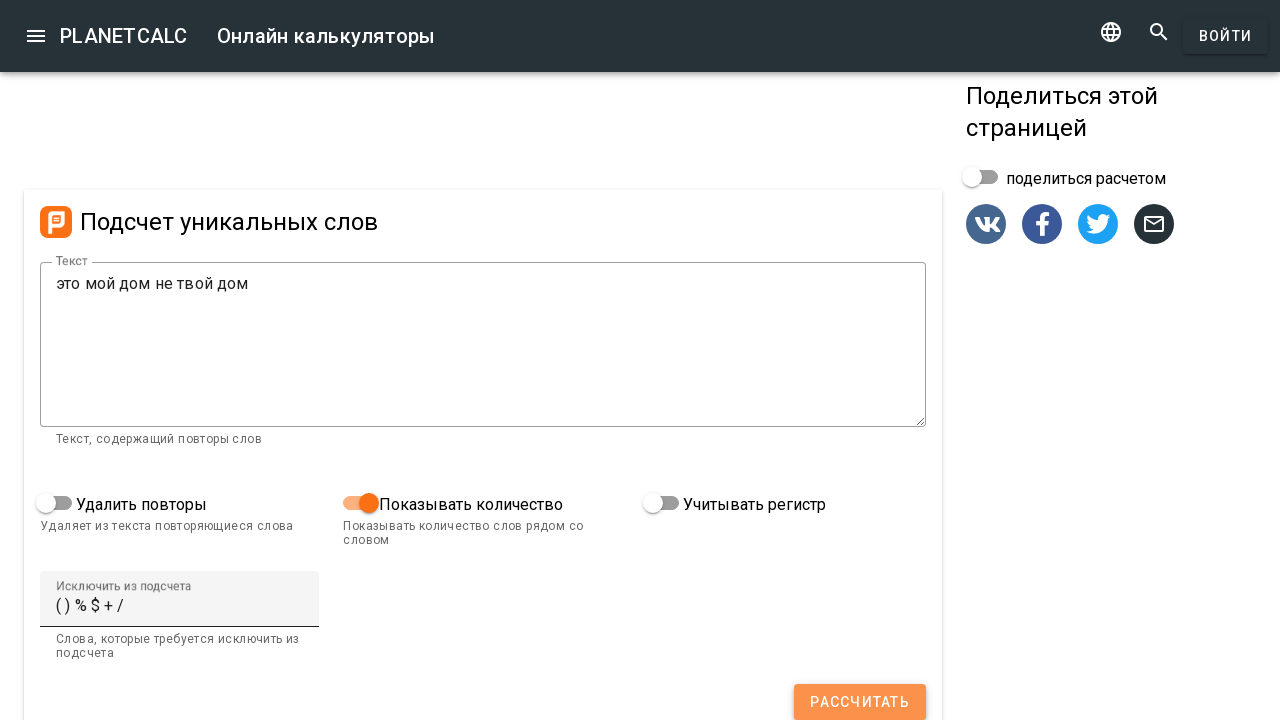

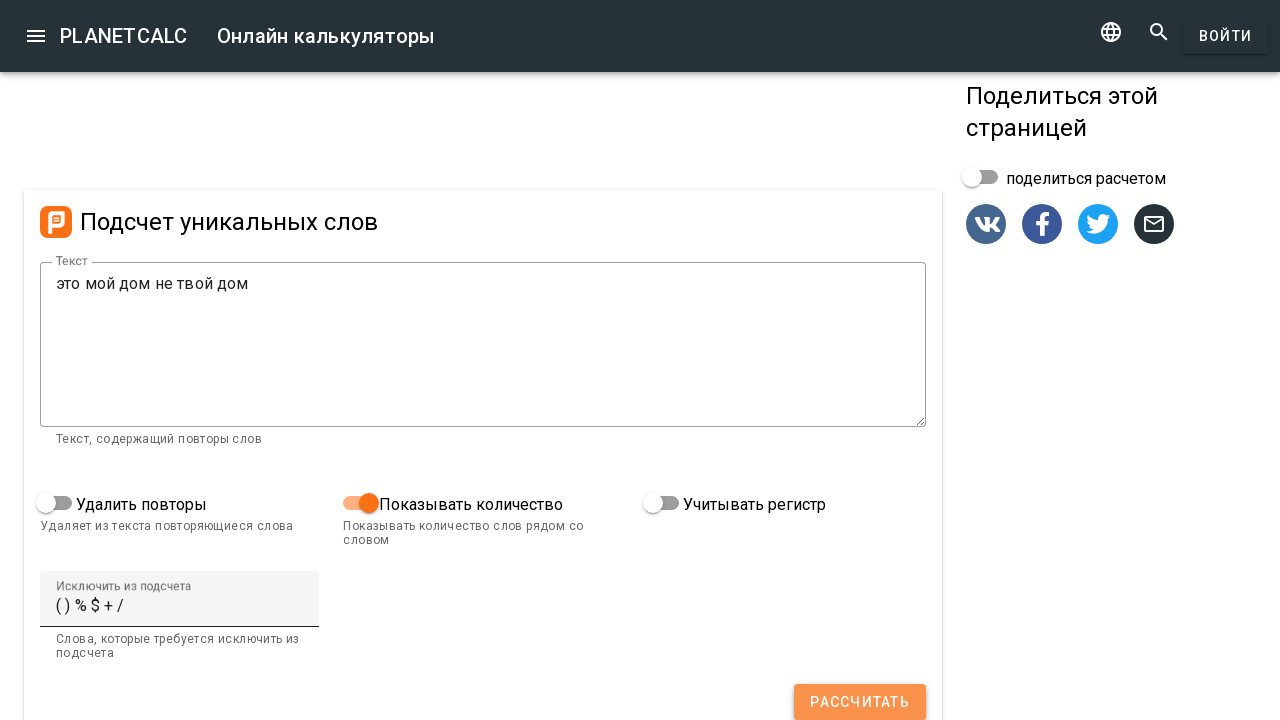